Tests keyboard input functionality by clicking on a name field and entering text

Starting URL: https://formy-project.herokuapp.com/keypress

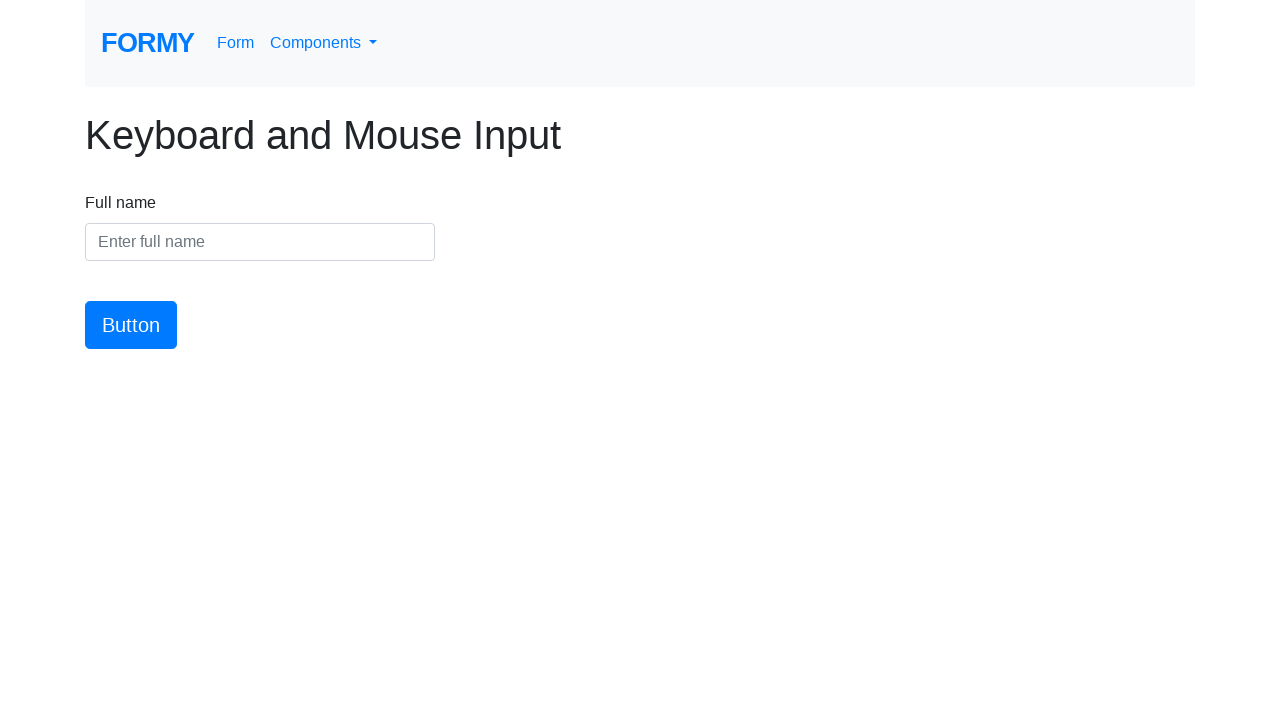

Clicked on the name input field at (260, 242) on #name
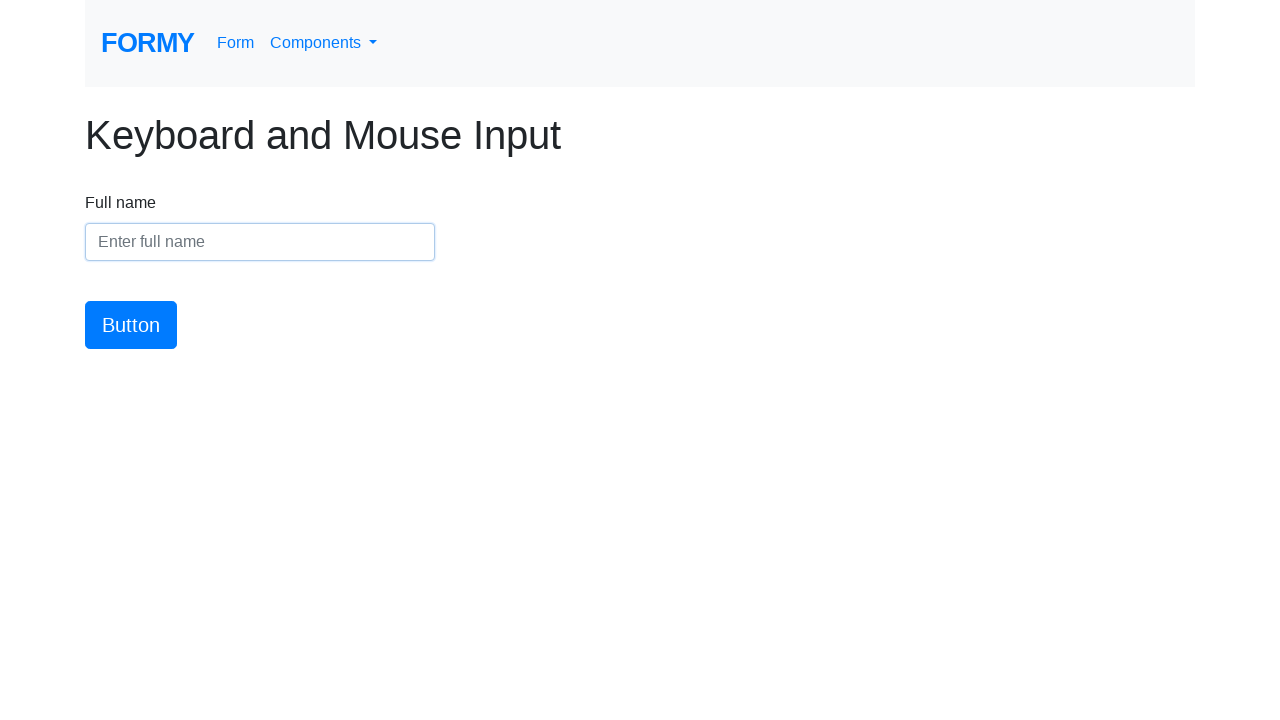

Entered 'Maria Rodriguez' into the name field on #name
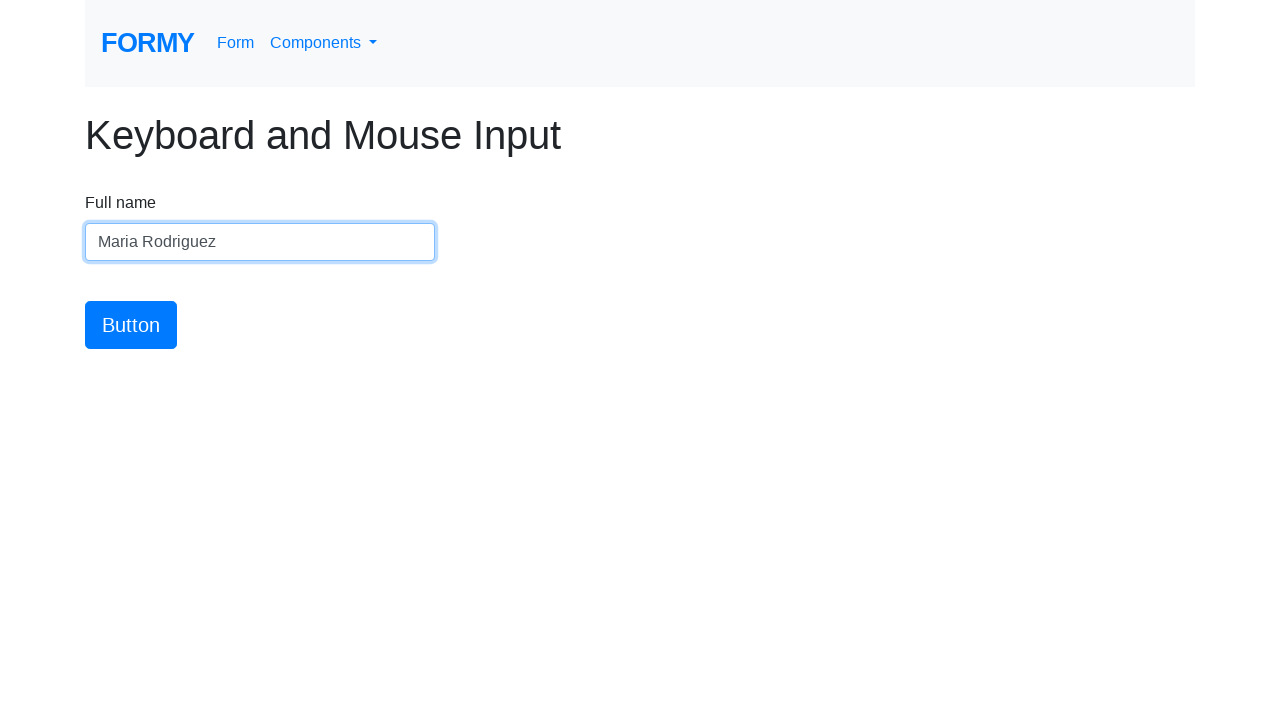

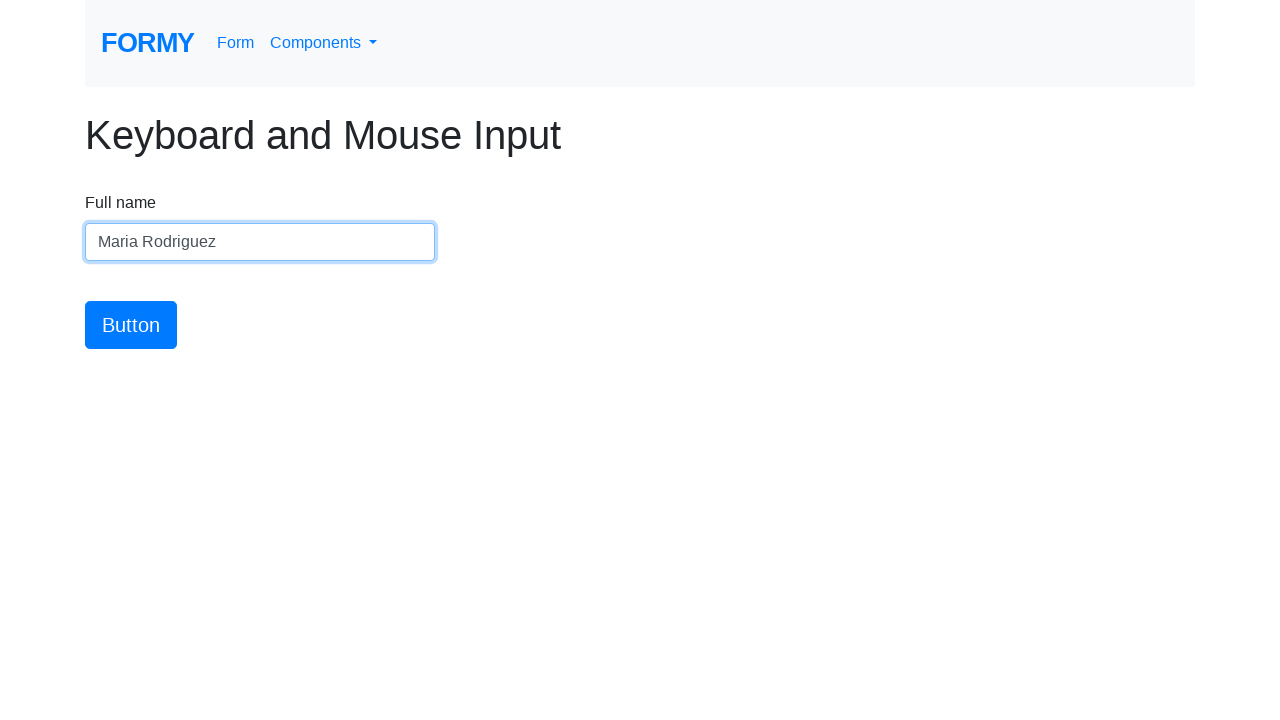